Tests that the submitted information is correctly displayed in the output section of the text box form

Starting URL: https://demoqa.com/elements

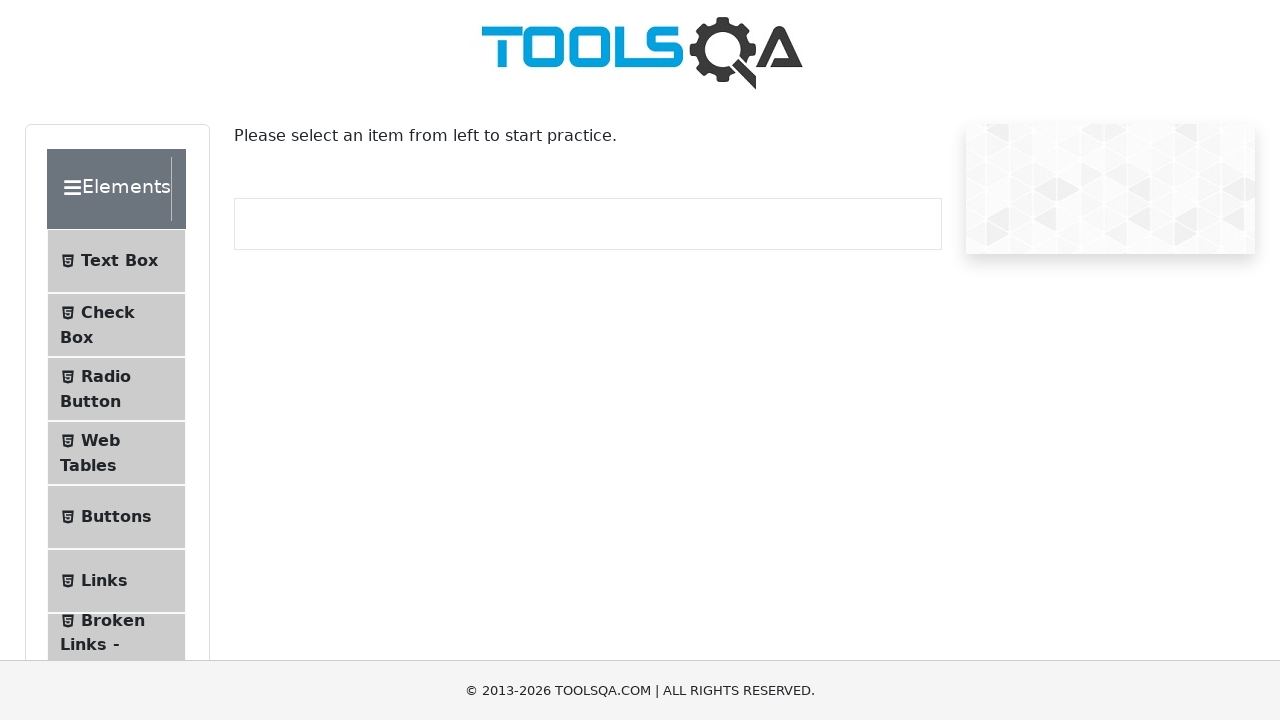

Clicked on Text Box menu item at (116, 261) on #item-0
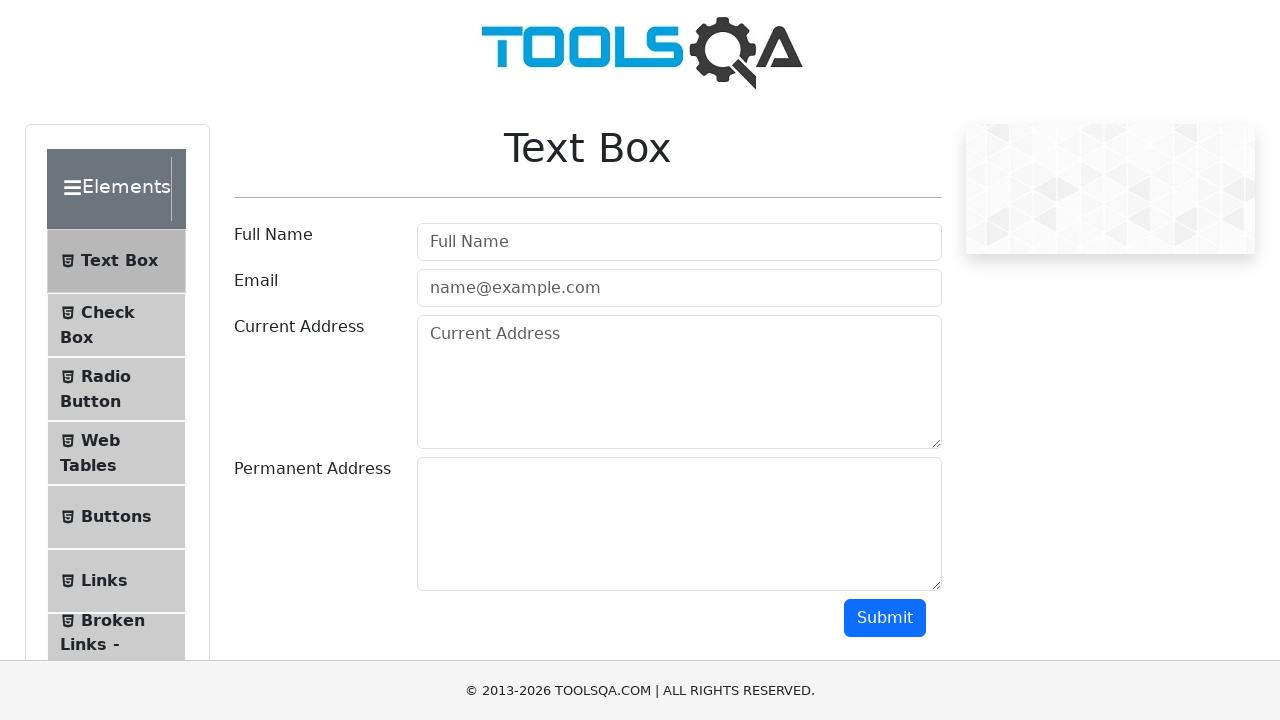

Filled userName field with 'AddressLita' on #userName
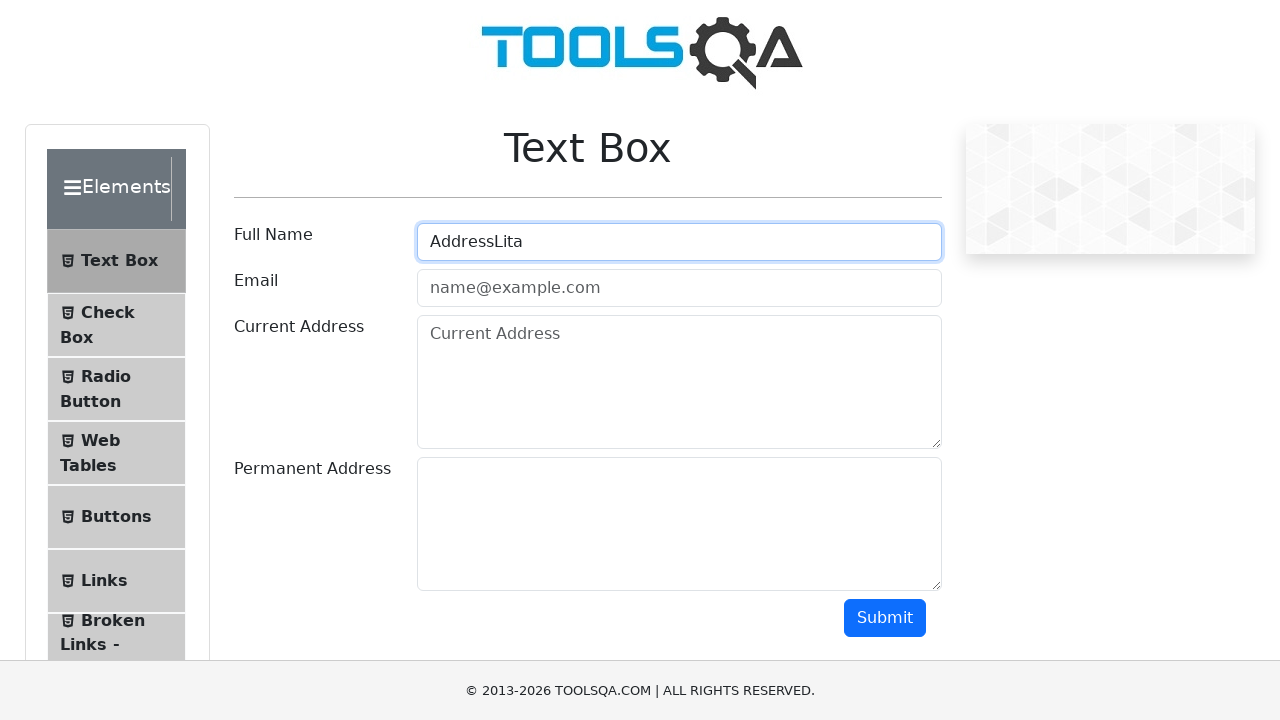

Filled userEmail field with 'testmail@test.com' on #userEmail
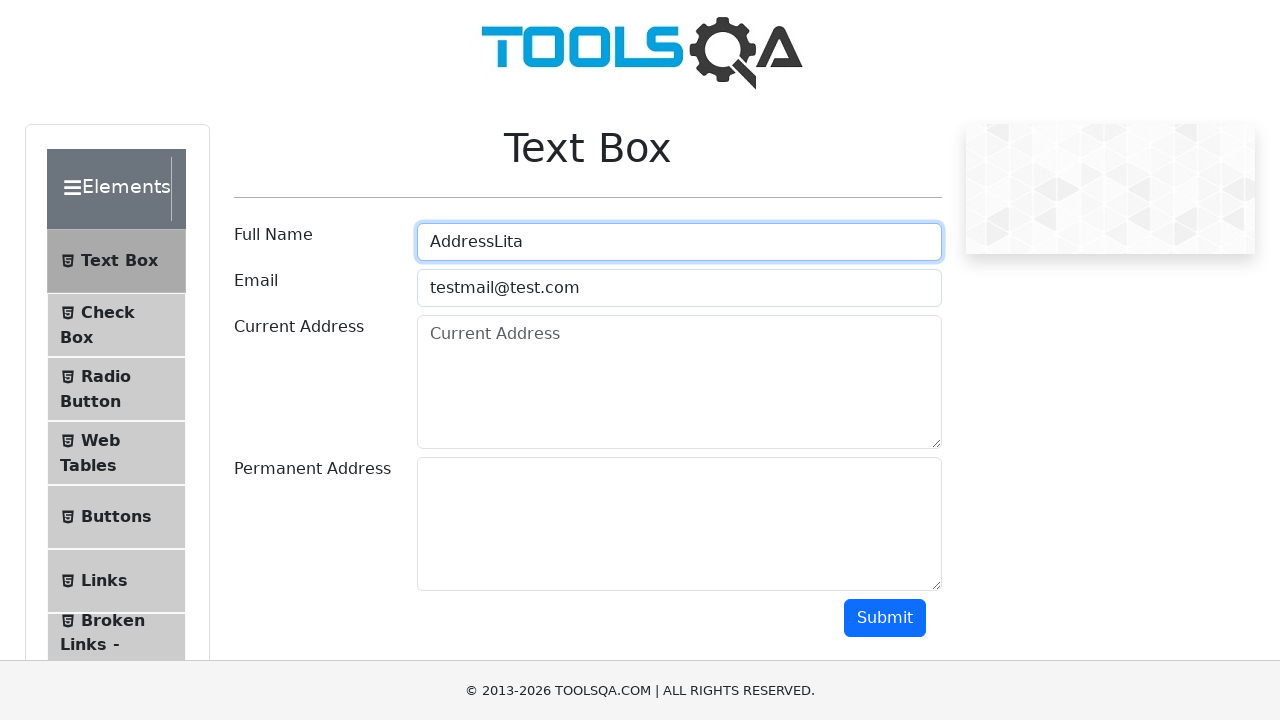

Filled currentAddress field with 'Test current address' on #currentAddress
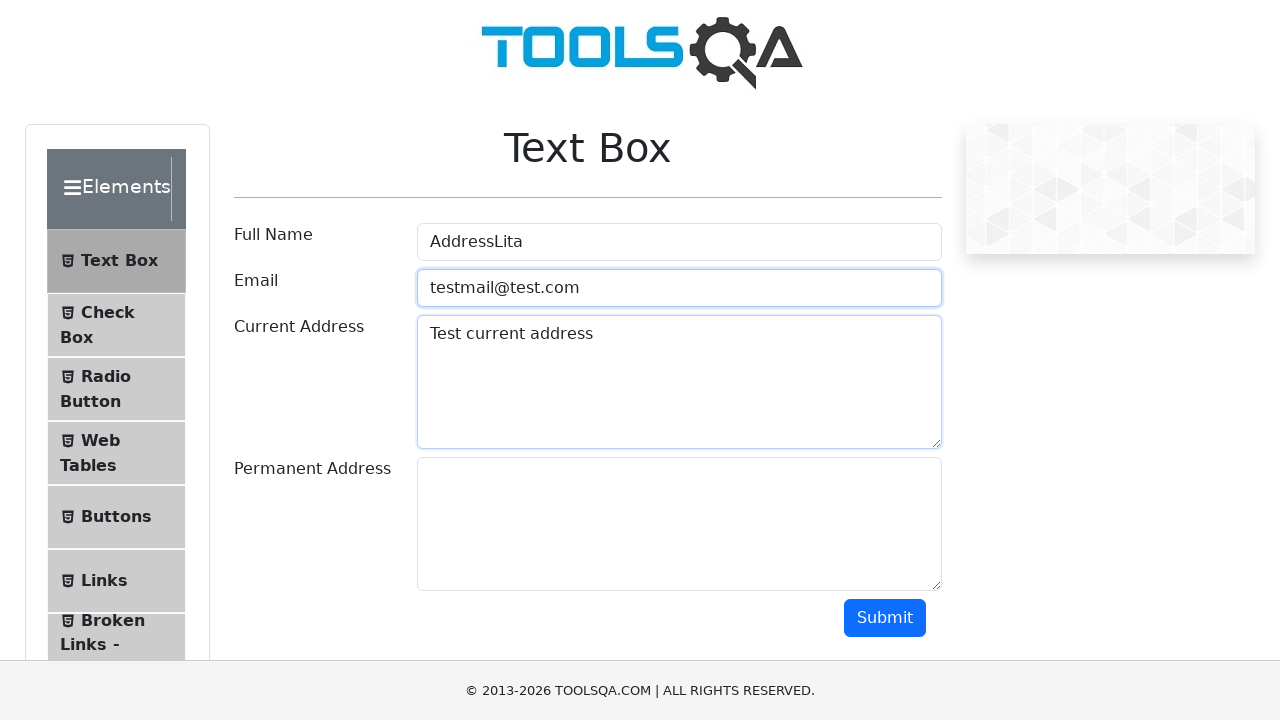

Filled permanentAddress field with 'Test address that is permanent' on #permanentAddress
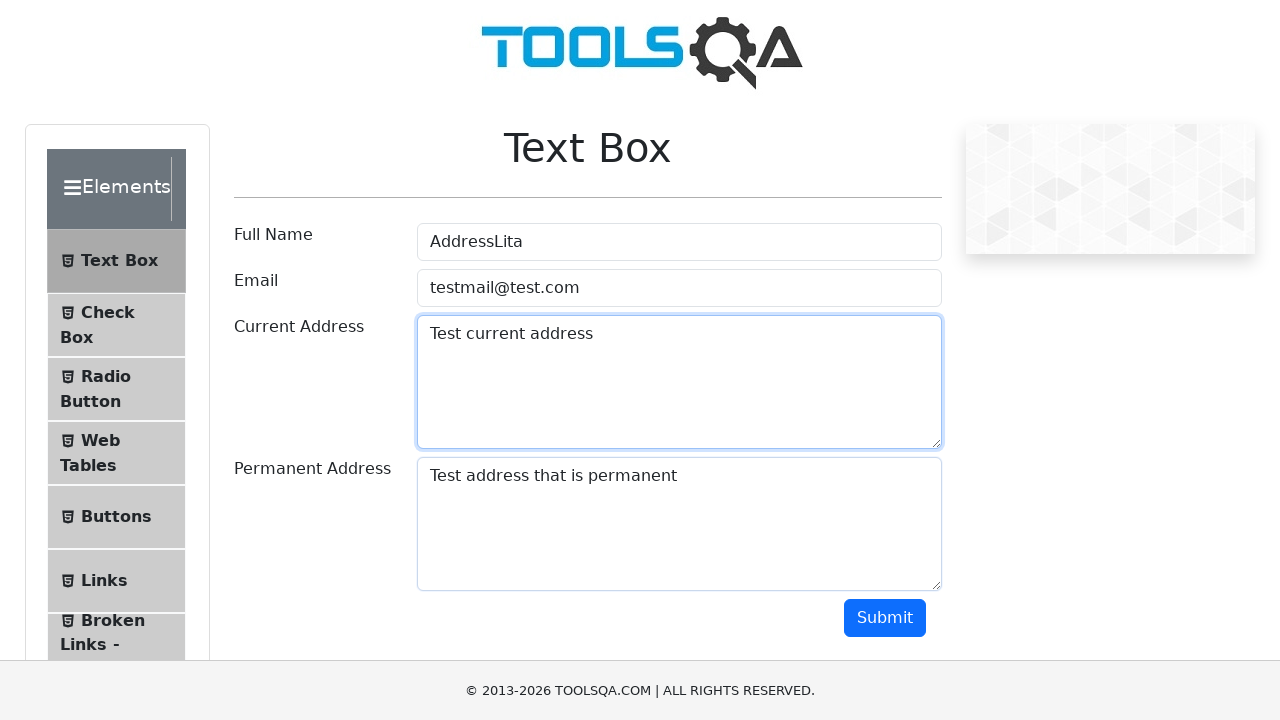

Clicked submit button to submit the form at (885, 618) on #submit
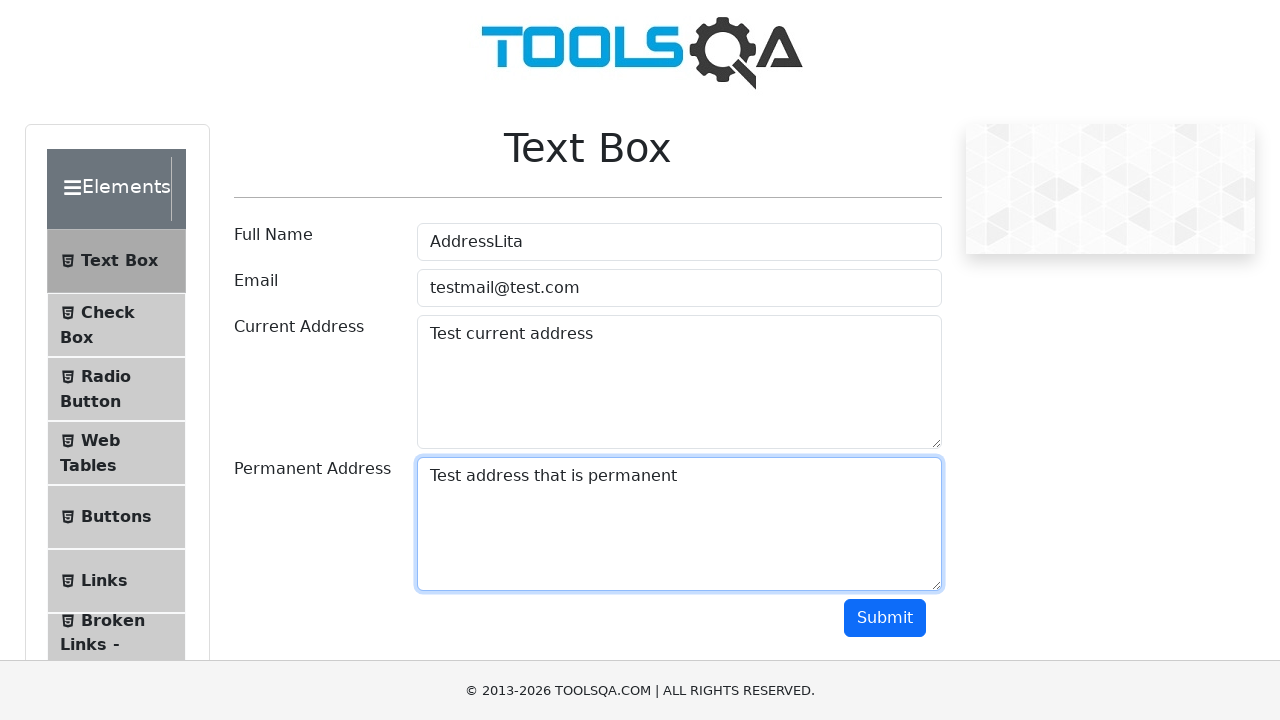

Waited for name output field to appear
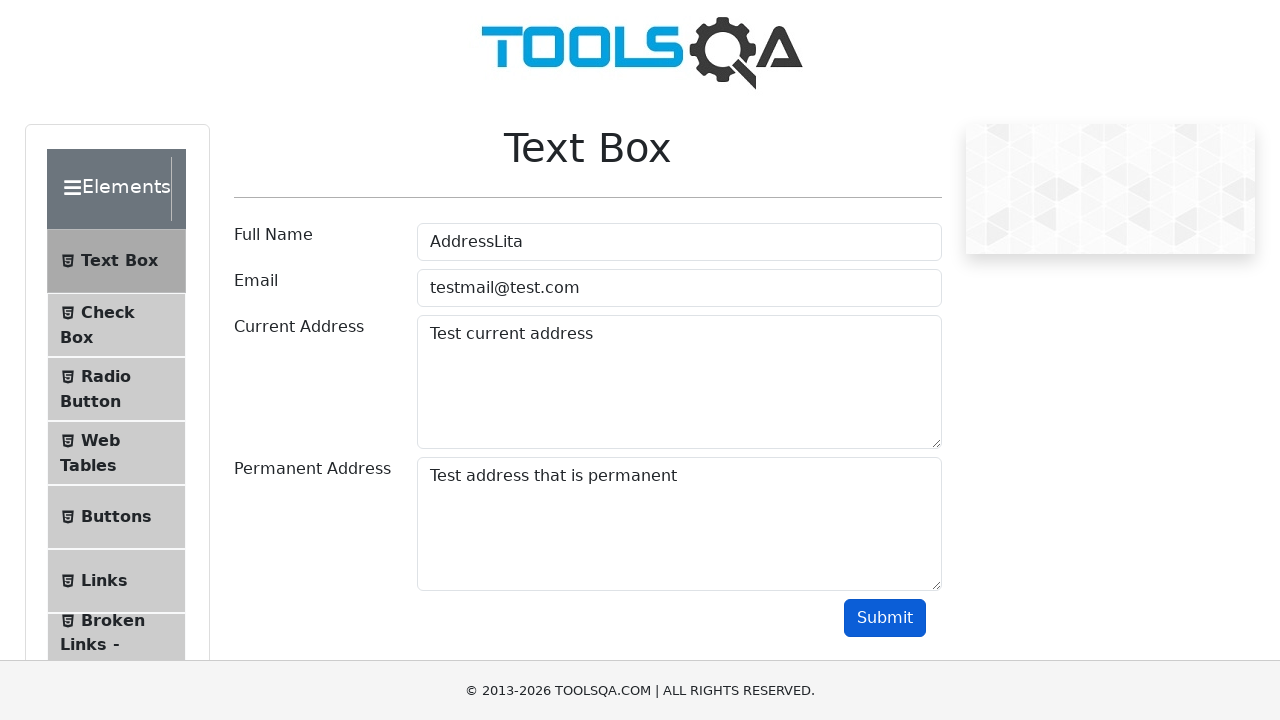

Waited for email output field to appear
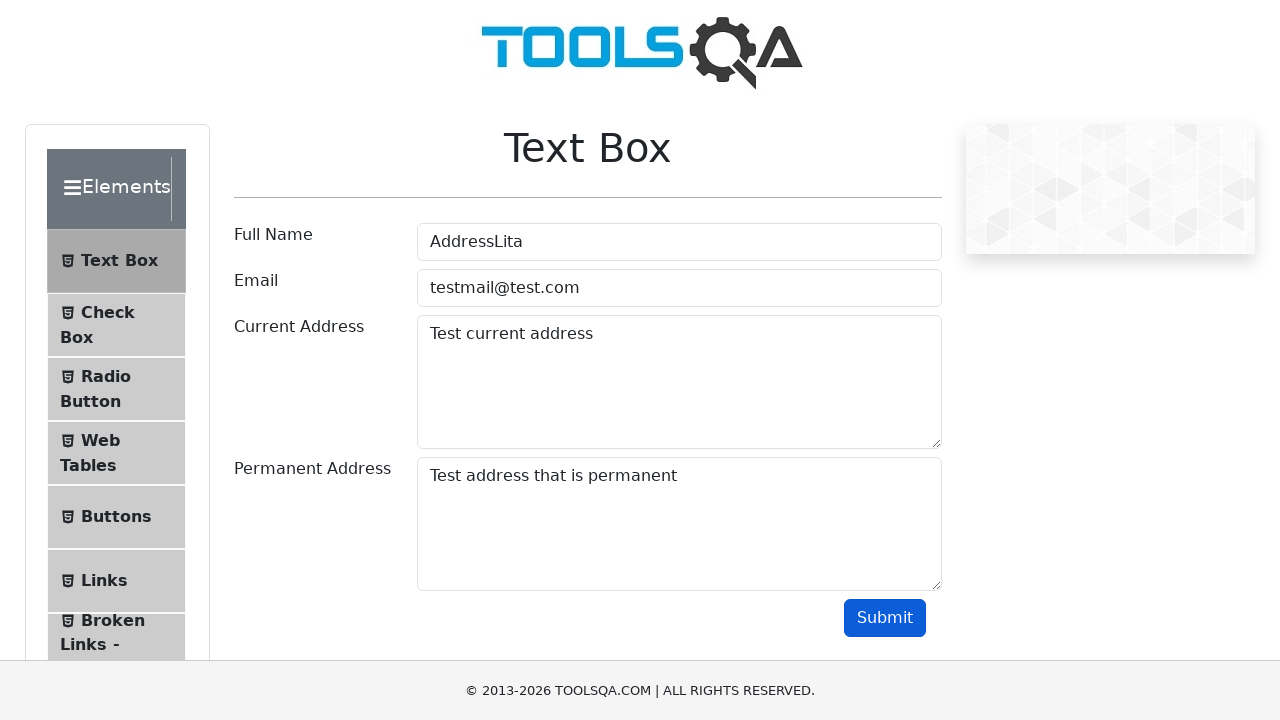

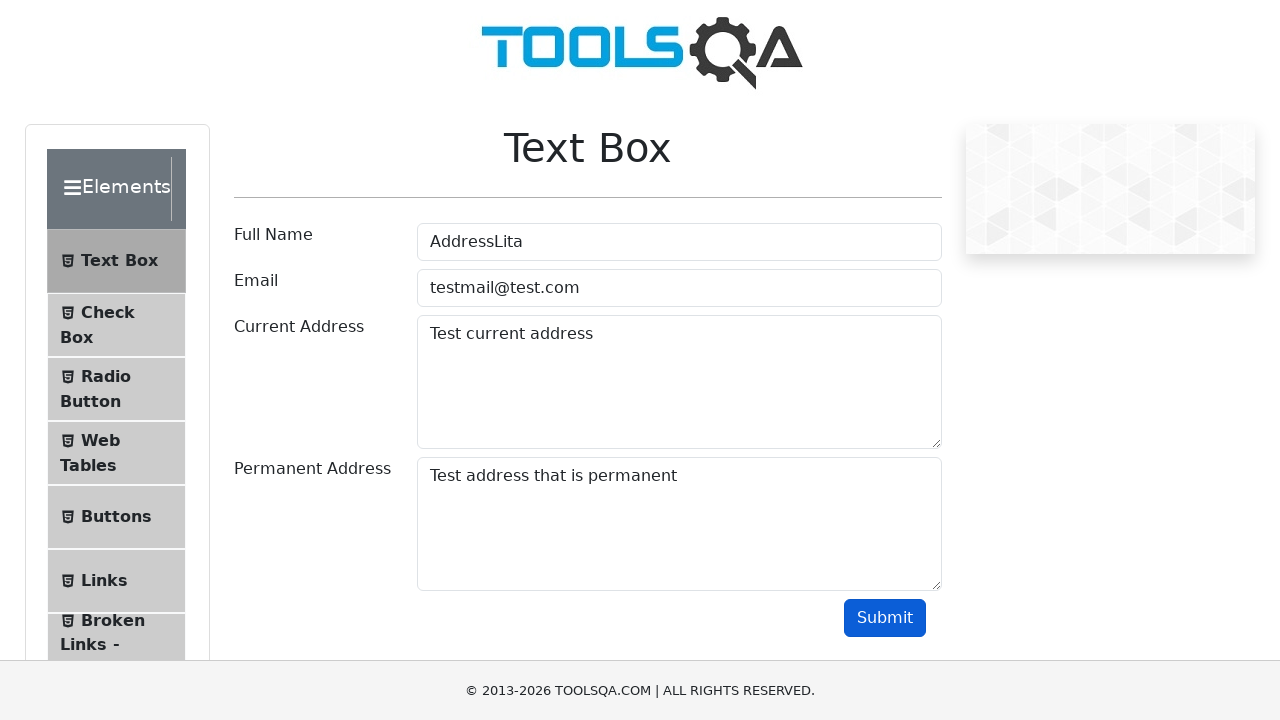